Tests nested frame navigation by switching between different frames (top, left, middle, bottom) and extracting text content from each frame

Starting URL: https://the-internet.herokuapp.com/frames

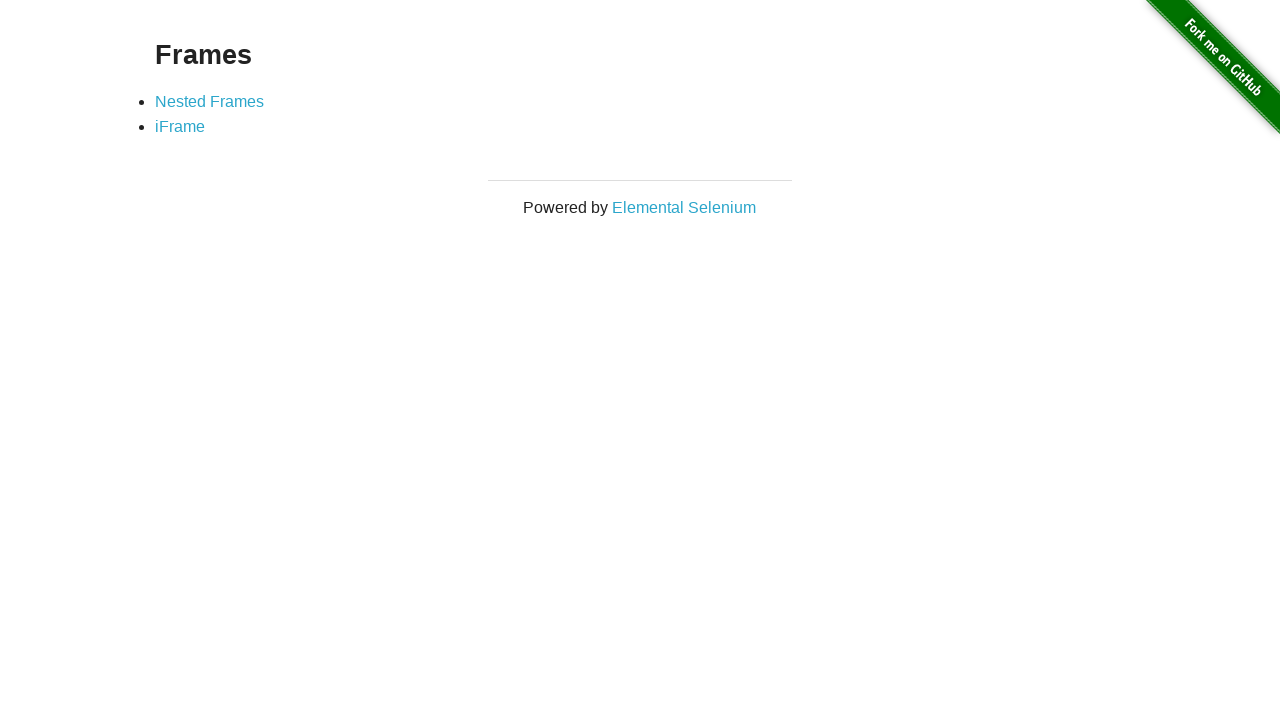

Clicked on Nested Frames link at (210, 101) on xpath=//a[text()='Nested Frames']
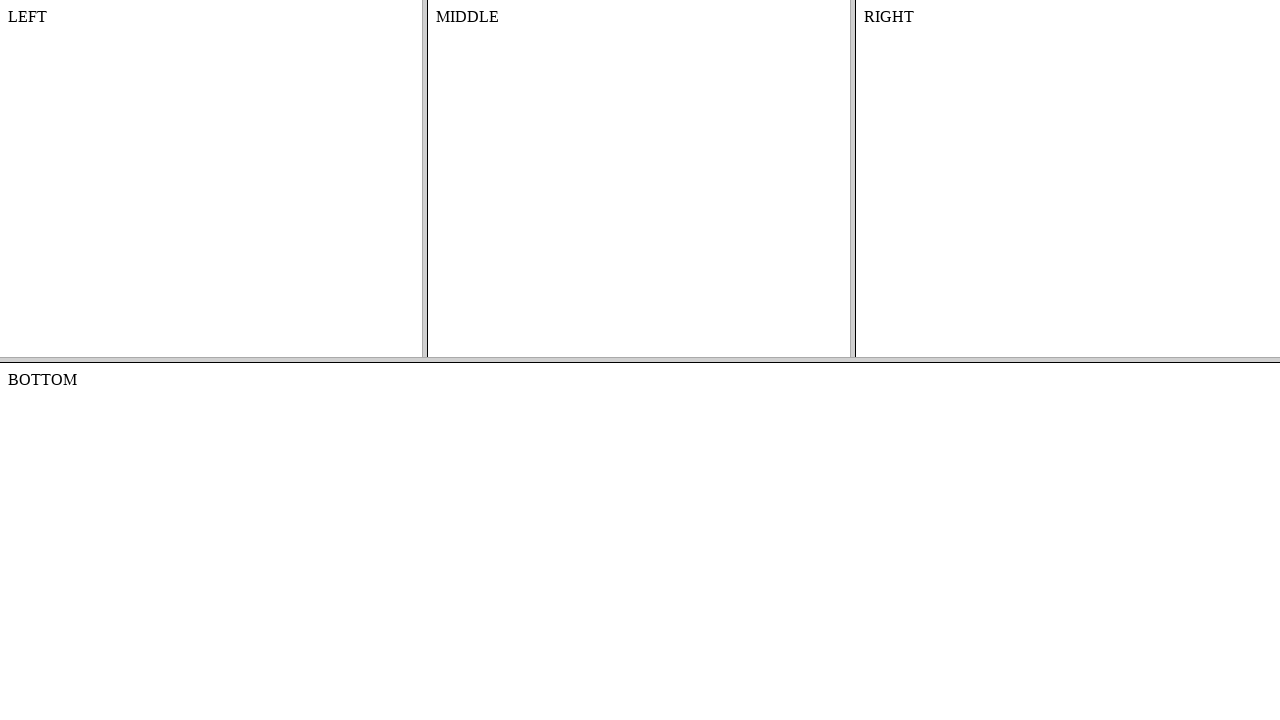

Located top frame
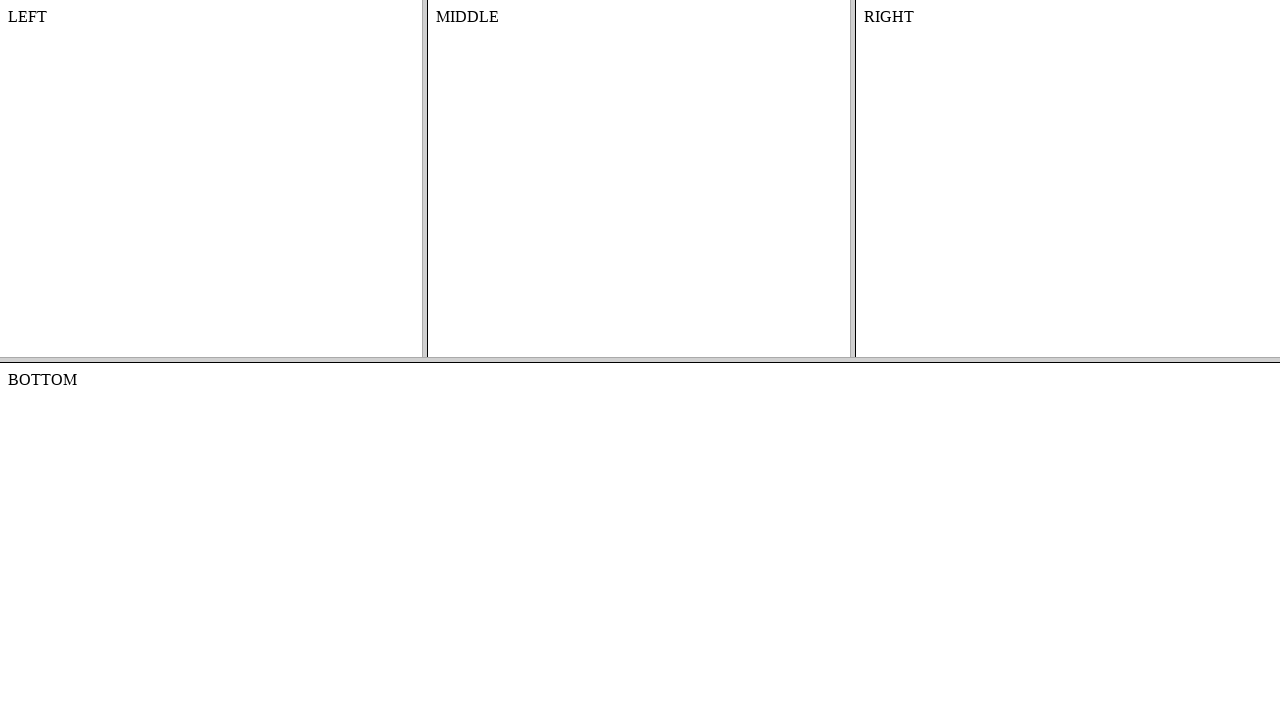

Located left frame within top frame
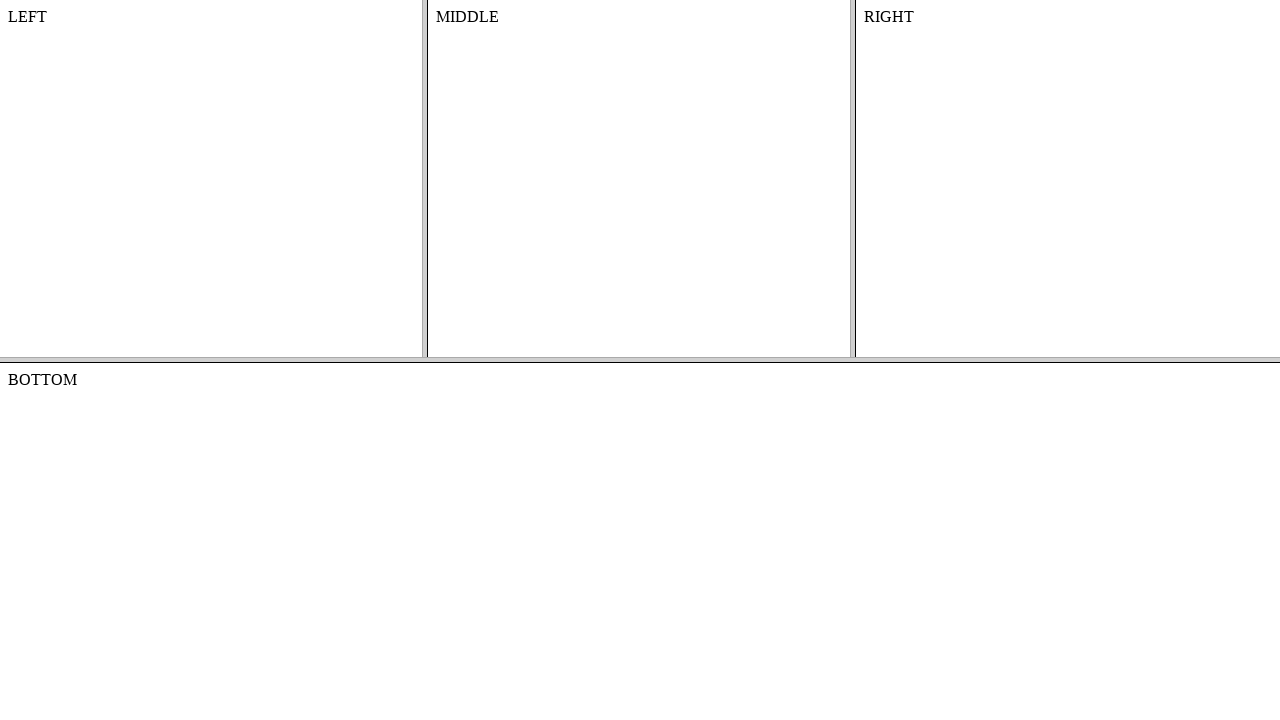

Extracted text from left frame: '
    LEFT
    

'
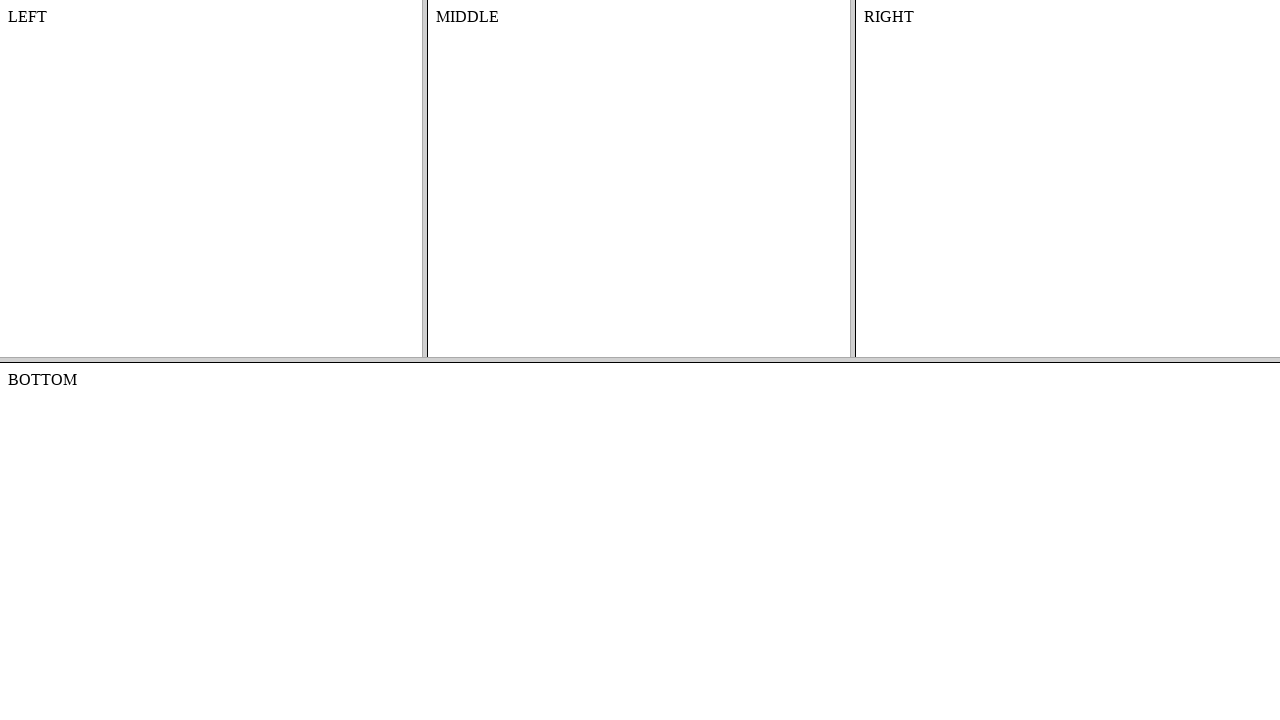

Located middle frame within top frame
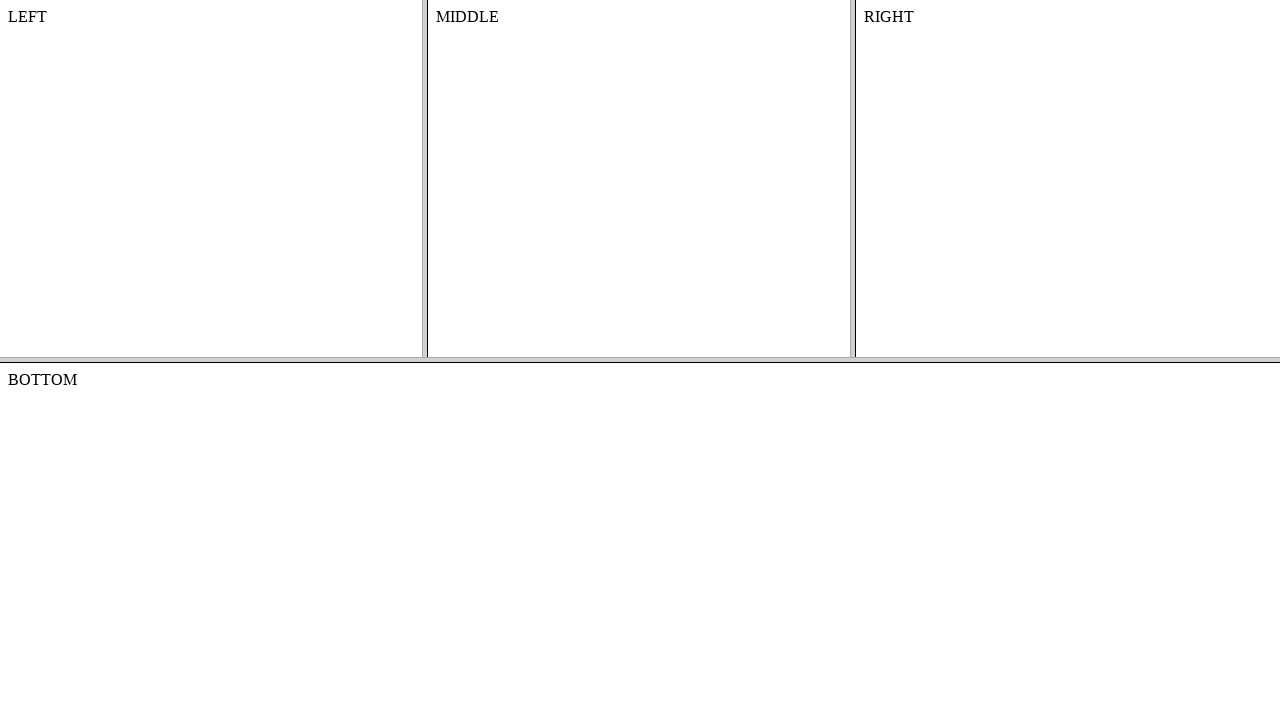

Extracted text from middle frame: 'MIDDLE'
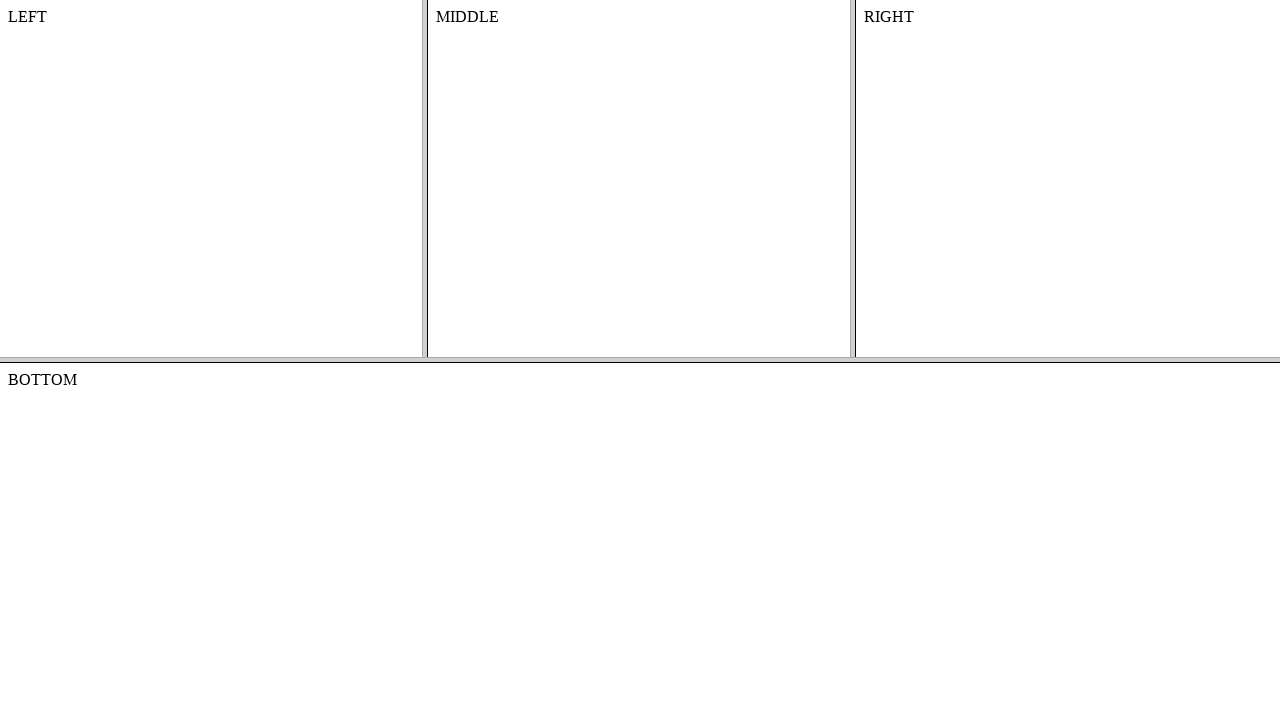

Located bottom frame
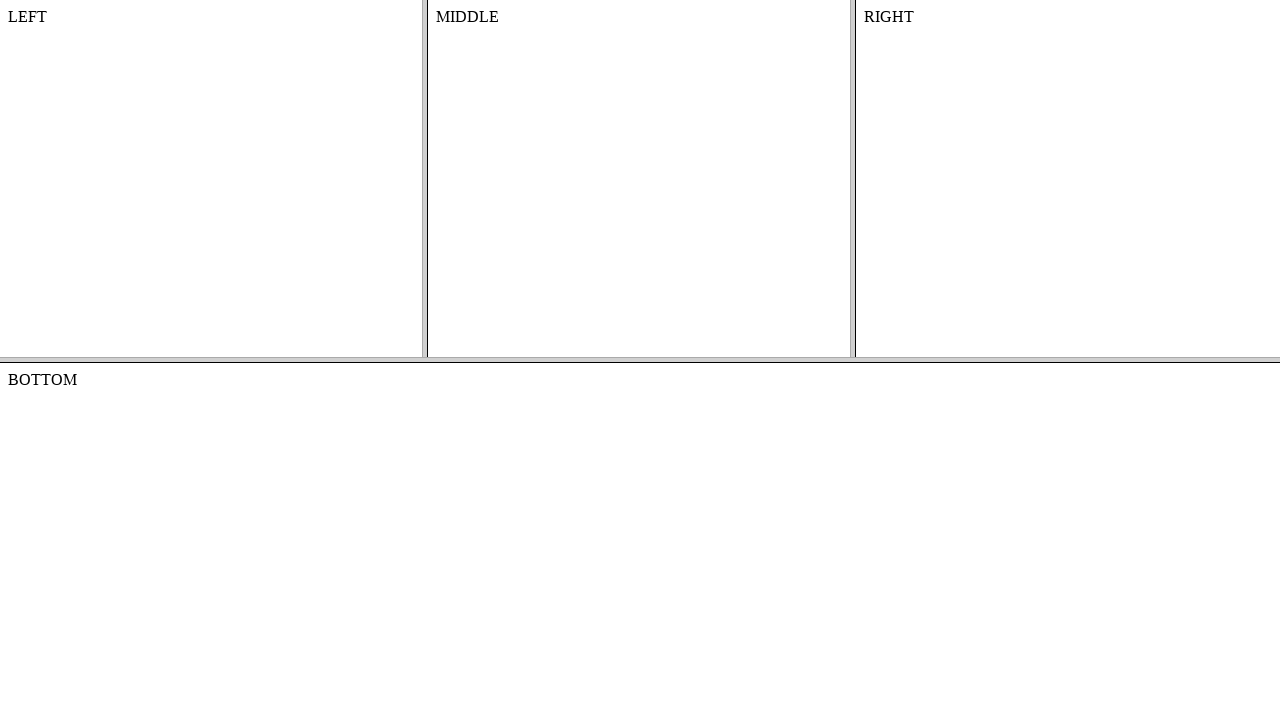

Extracted text from bottom frame: 'BOTTOM
'
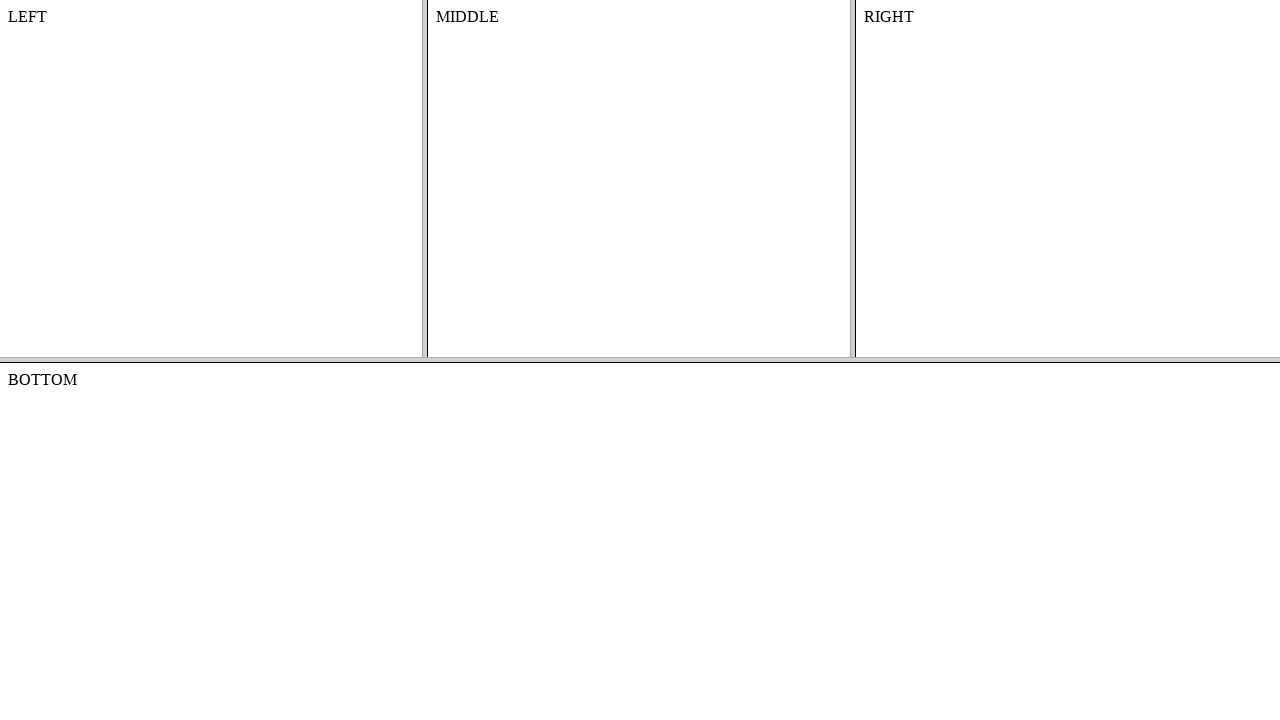

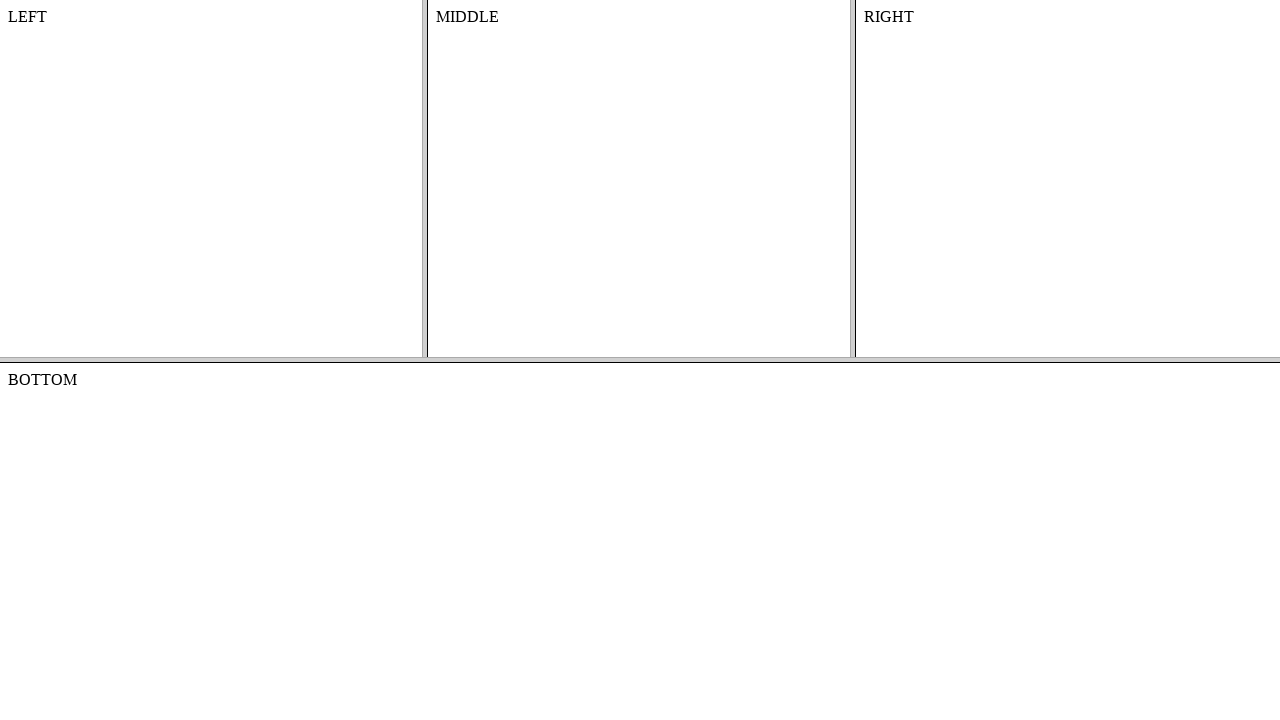